Tests checkbox functionality by clicking on two checkboxes and verifying their selected states change appropriately

Starting URL: http://the-internet.herokuapp.com/checkboxes

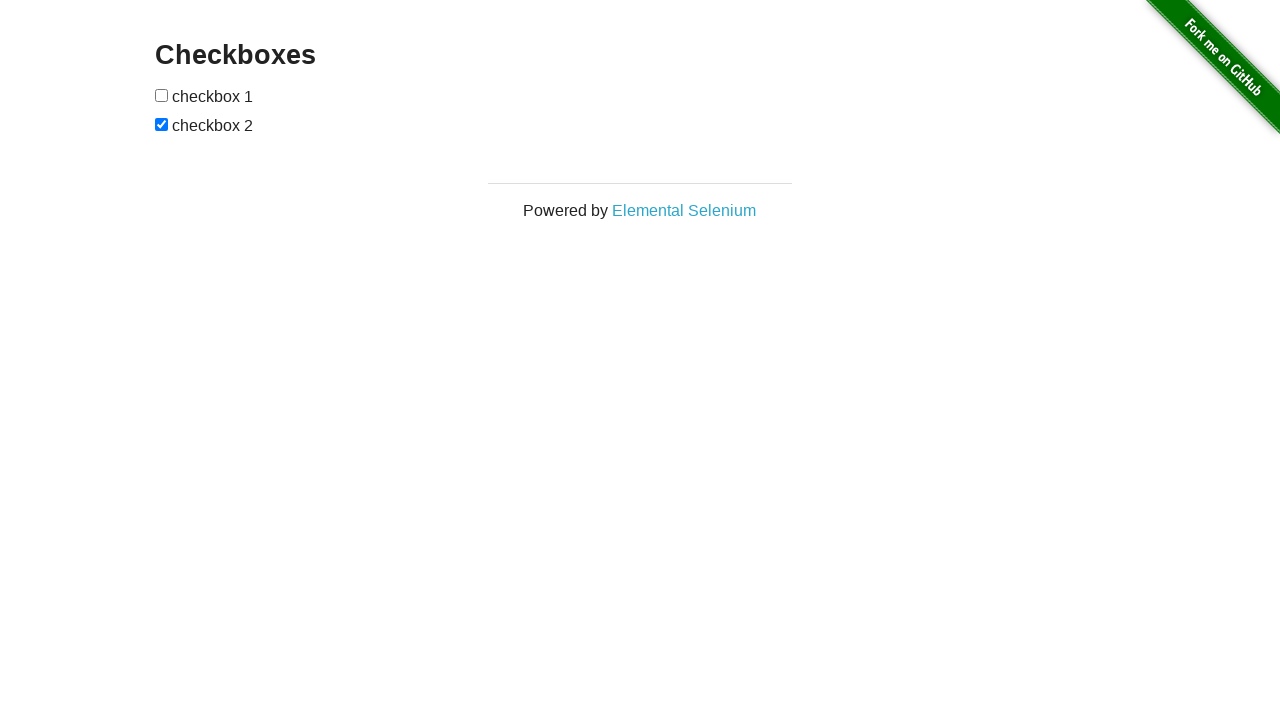

Clicked first checkbox to select it at (162, 95) on input[type='checkbox'] >> nth=0
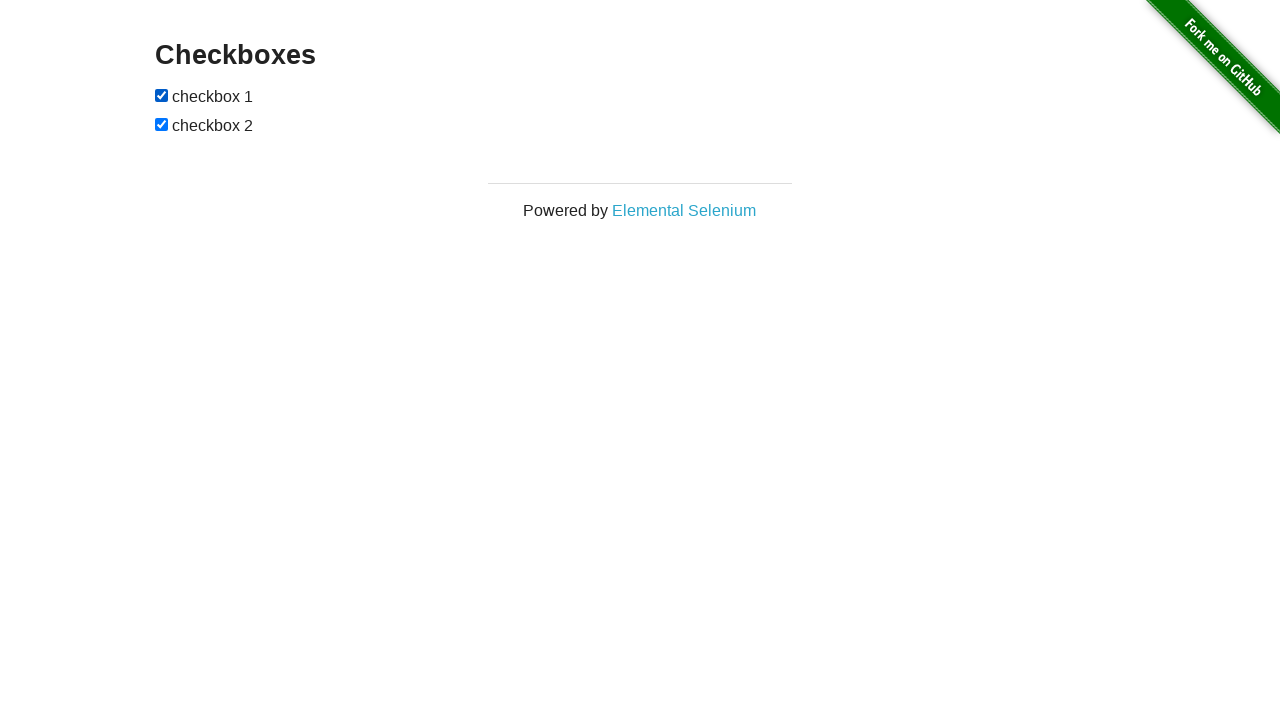

Verified first checkbox is selected
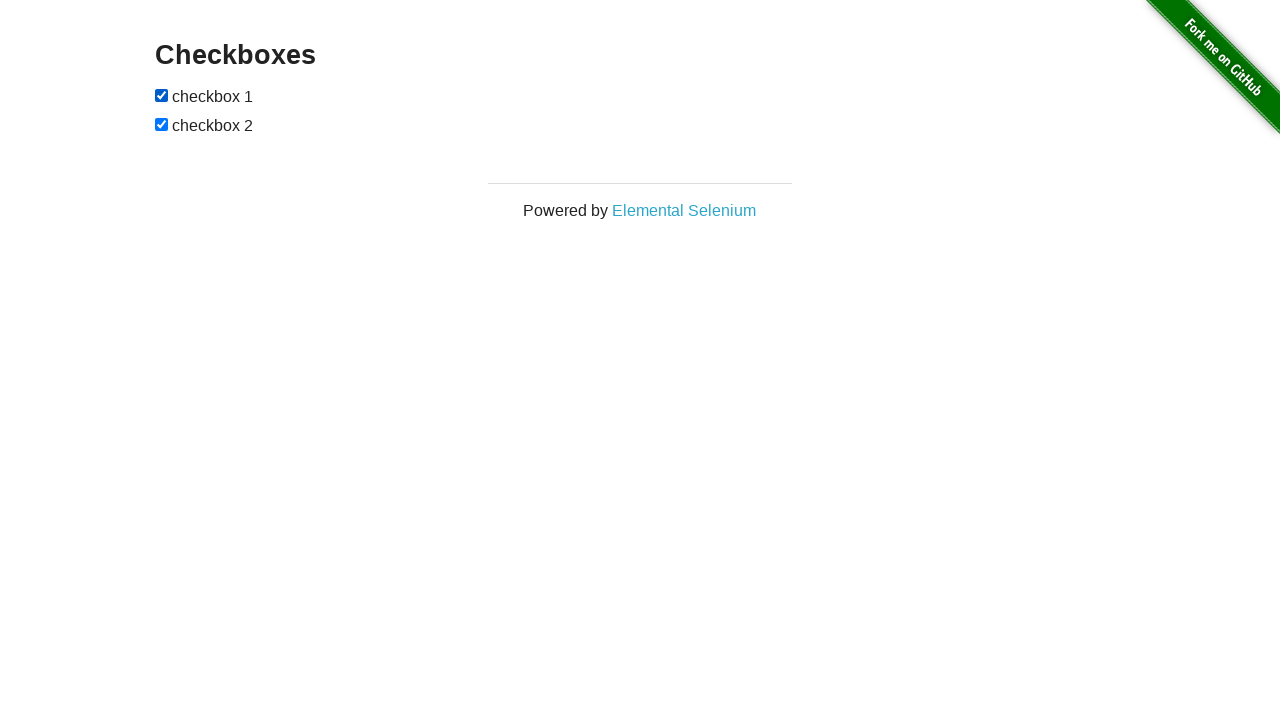

Clicked second checkbox to deselect it at (162, 124) on input[type='checkbox'] >> nth=1
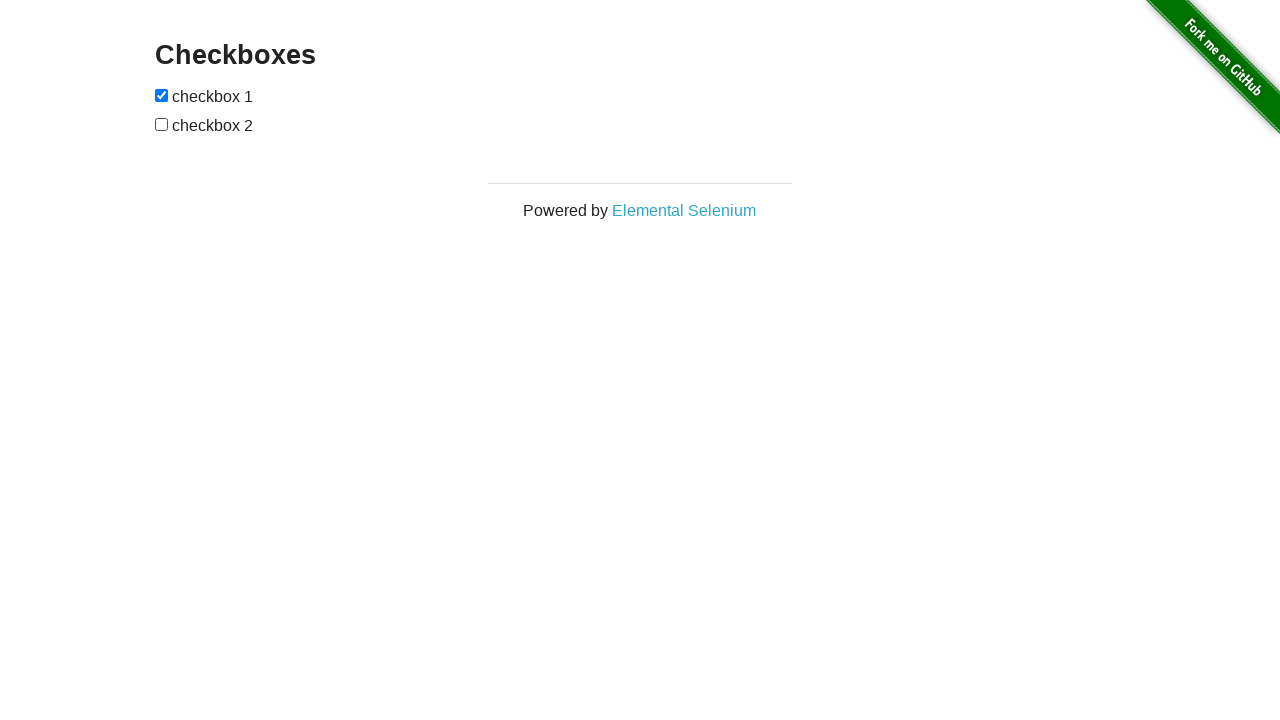

Verified second checkbox is deselected
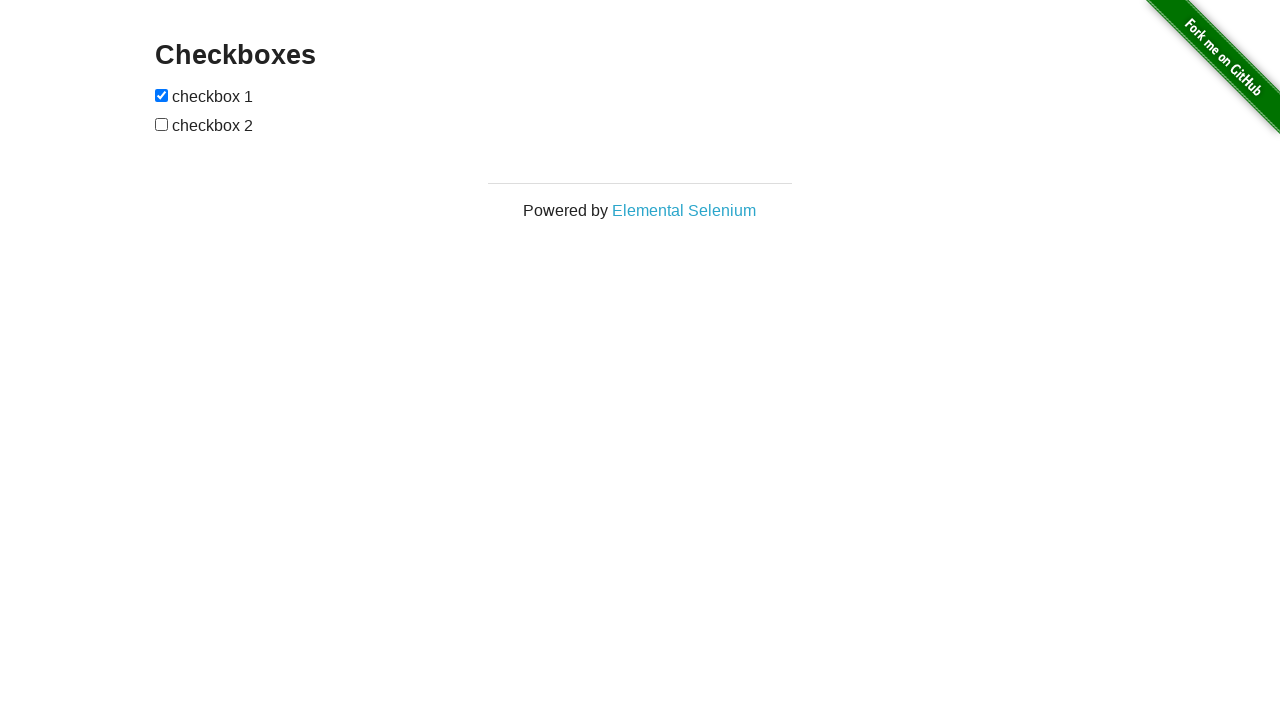

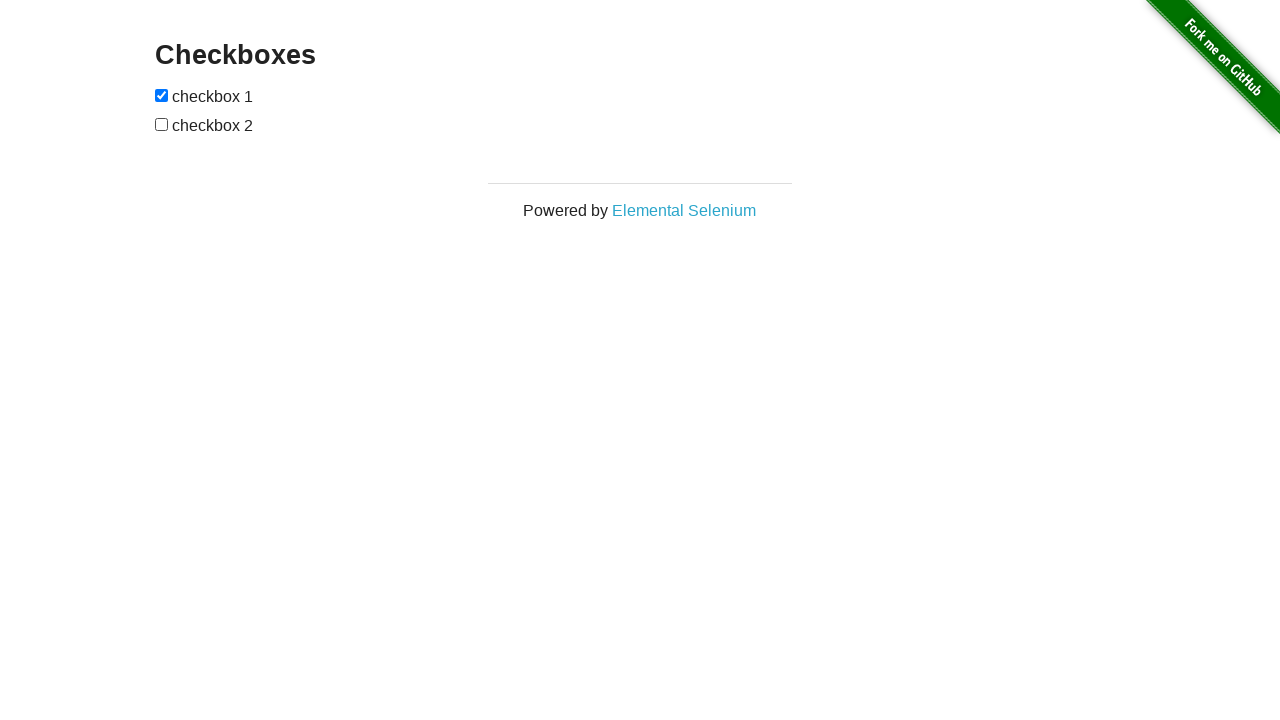